Tests the IFP player profile search functionality by entering a player name, waiting for the autocomplete dropdown to populate, selecting a player, and verifying the rating information loads.

Starting URL: http://ifp.everguide.com/commander/tour/public/PlayerProfile.aspx

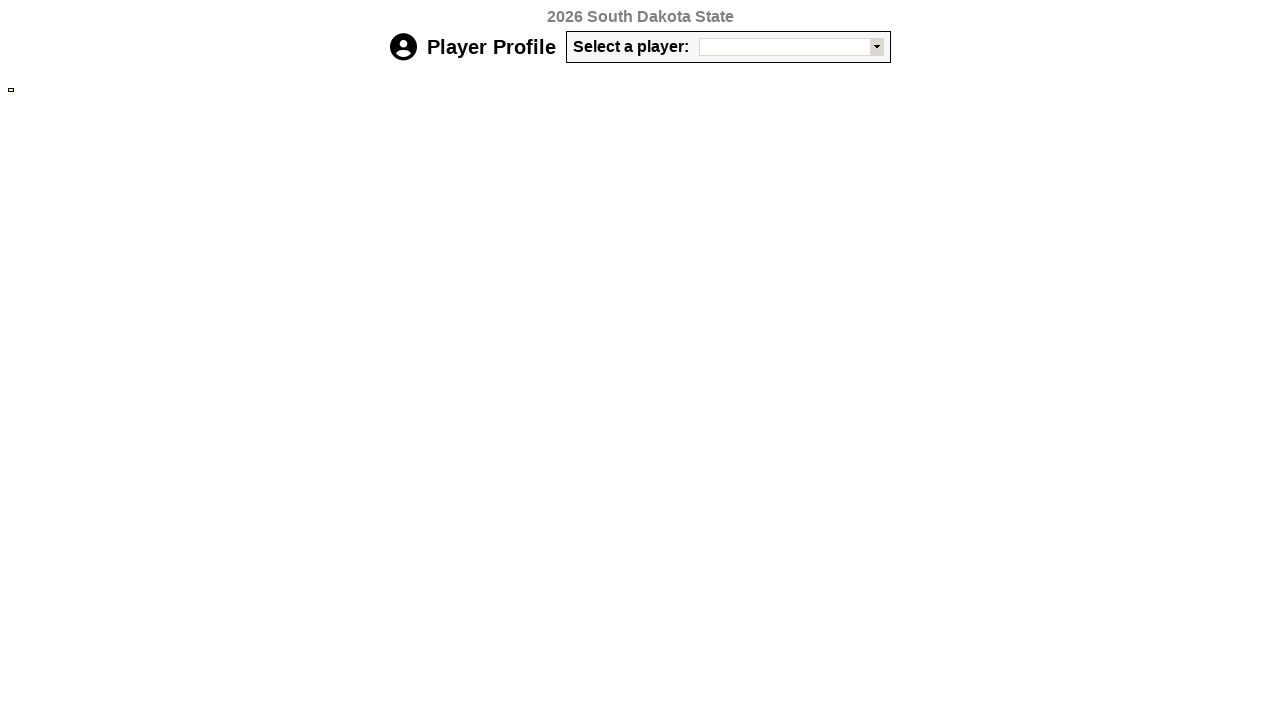

Search input field loaded
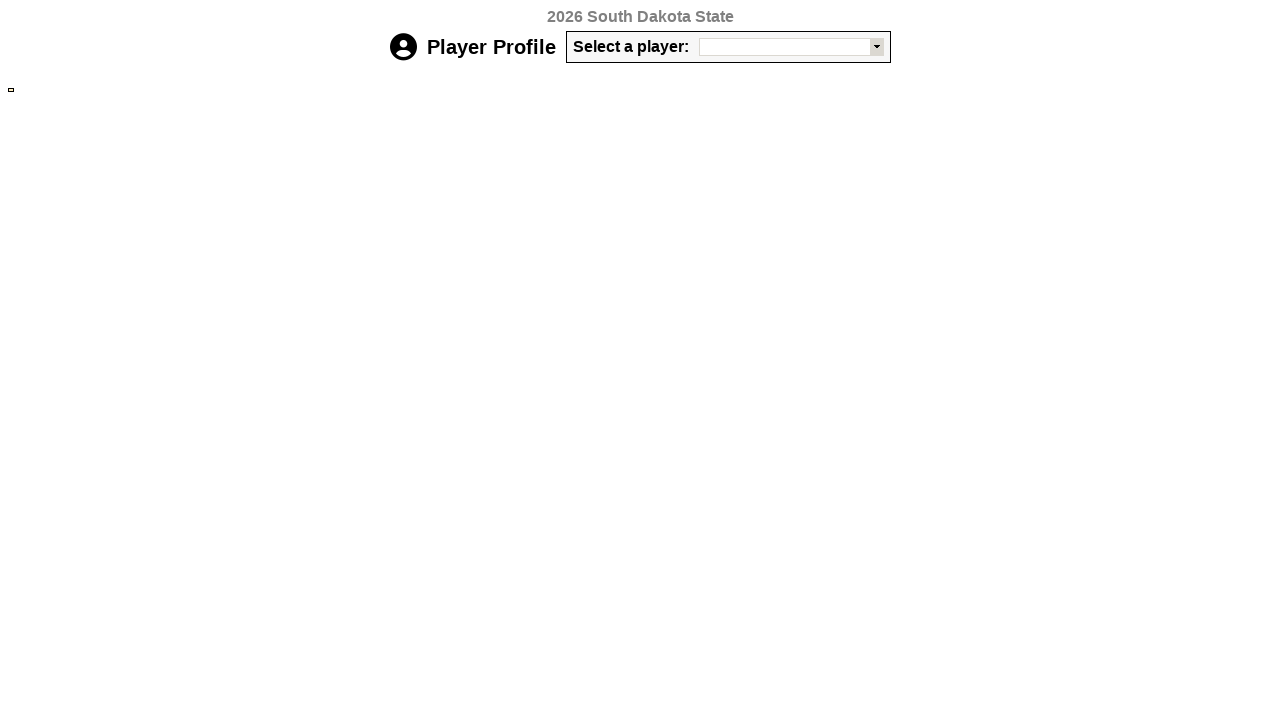

Entered player name 'John Smith' in search field on #R_Input
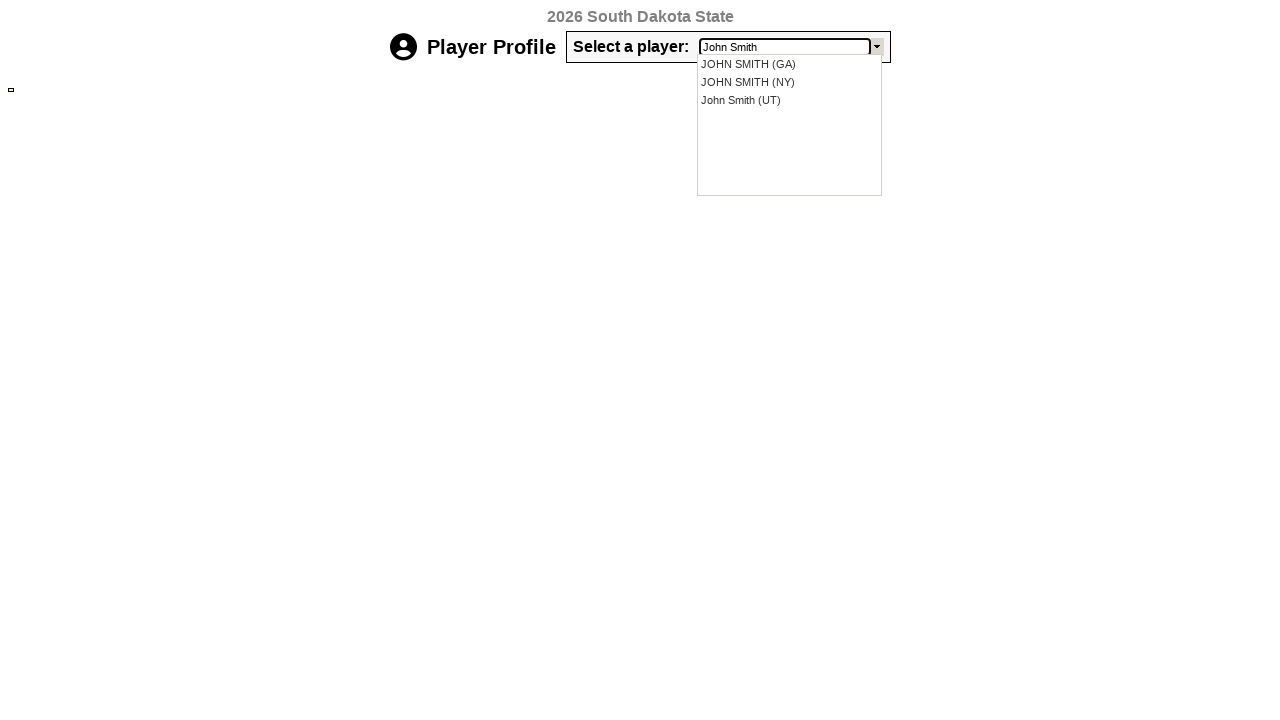

Autocomplete dropdown appeared
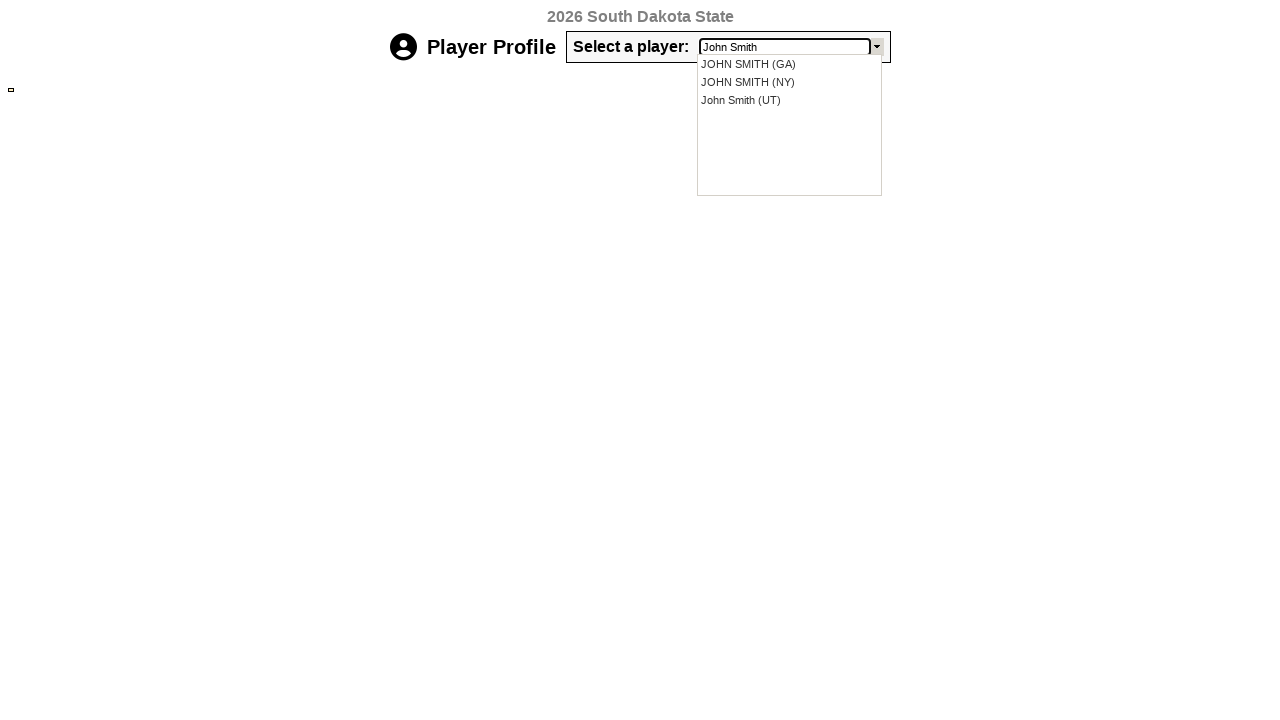

Dropdown finished loading with player suggestions
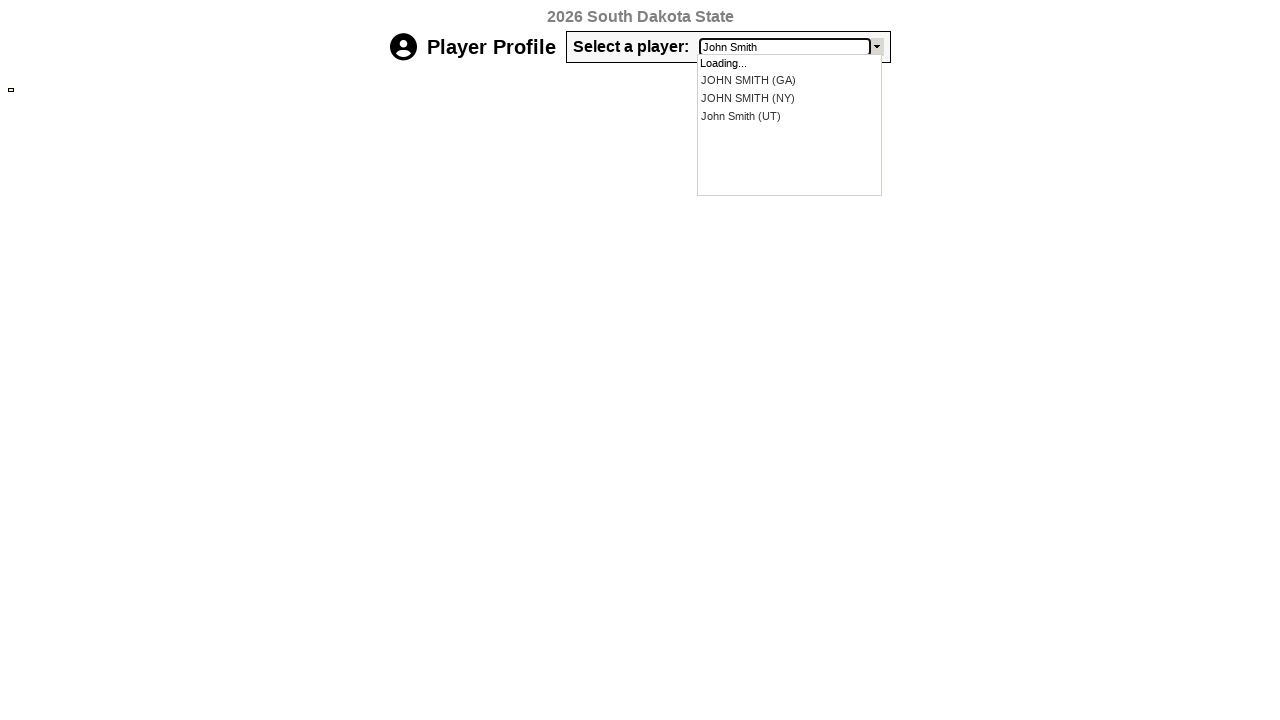

Waited for dropdown to stabilize
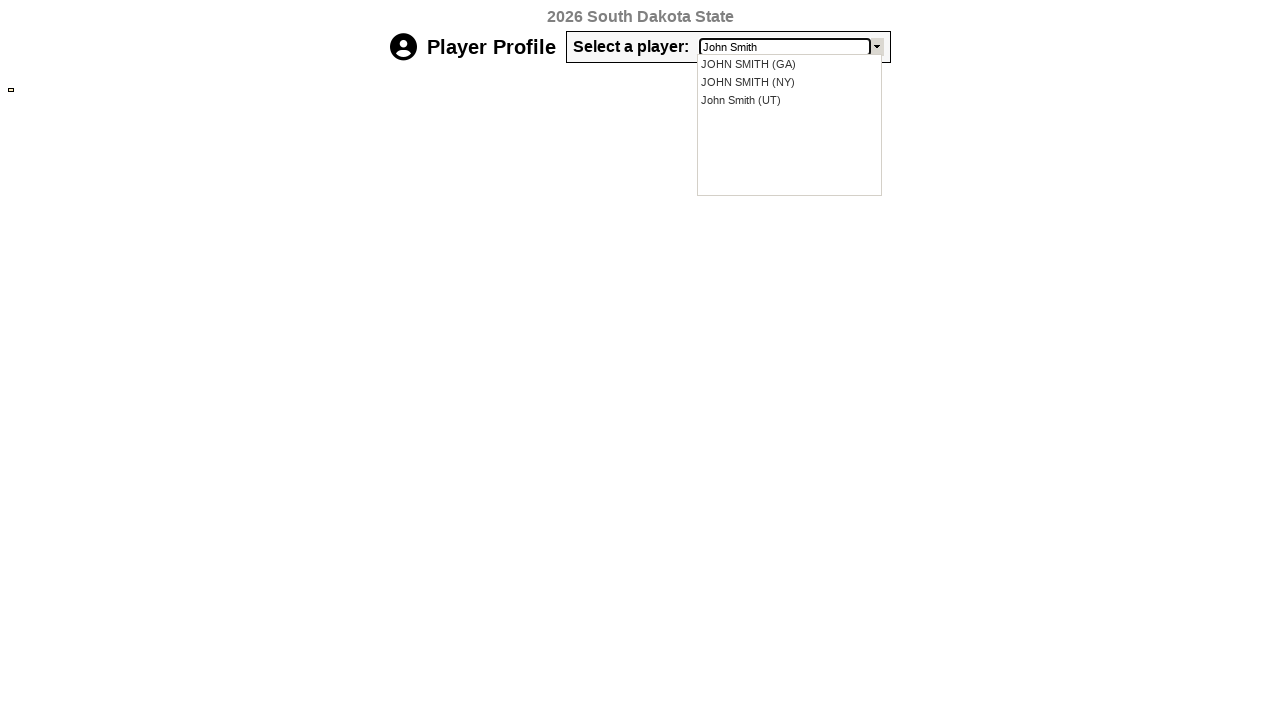

Selected first player from dropdown suggestions at (789, 64) on #R_c0
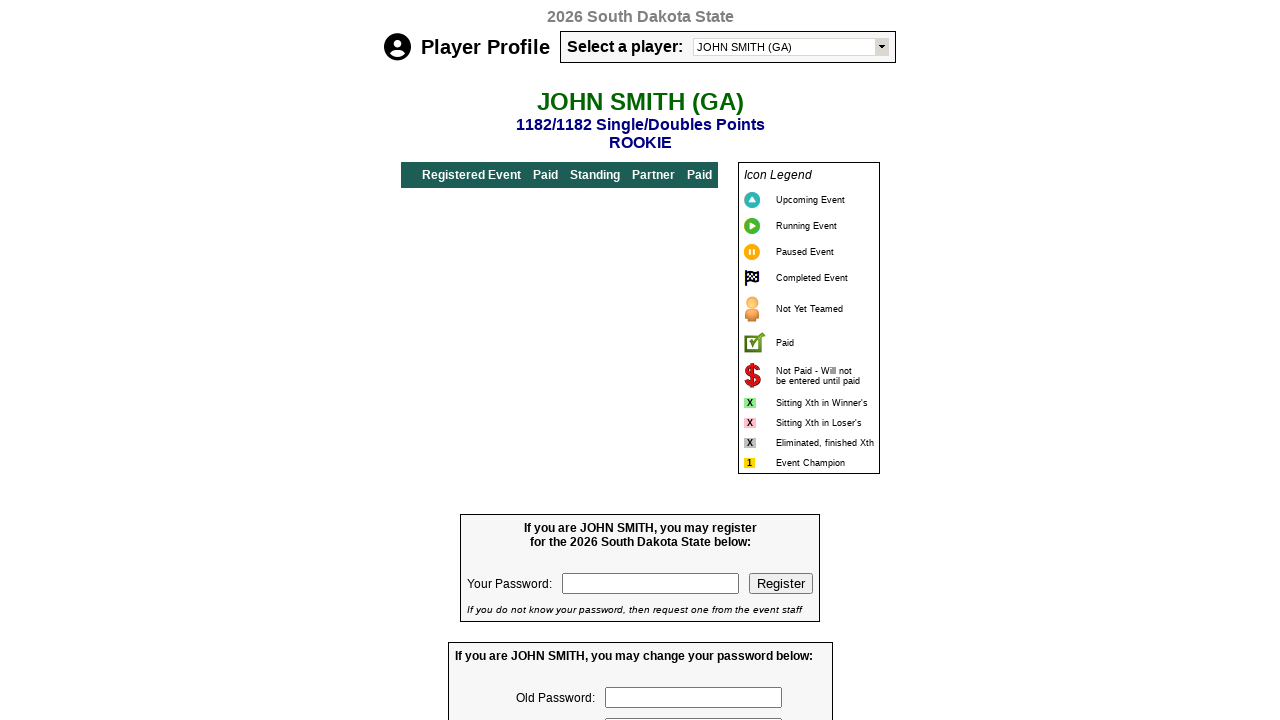

Player profile loaded and rating information displayed
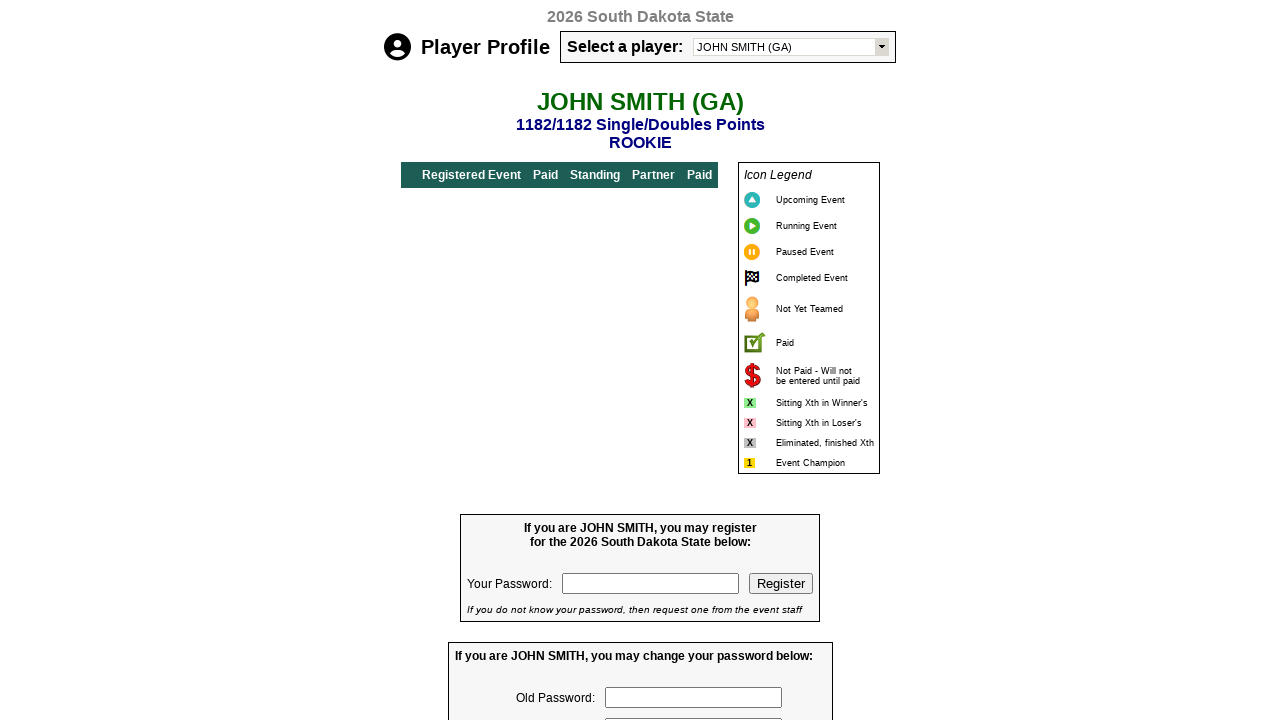

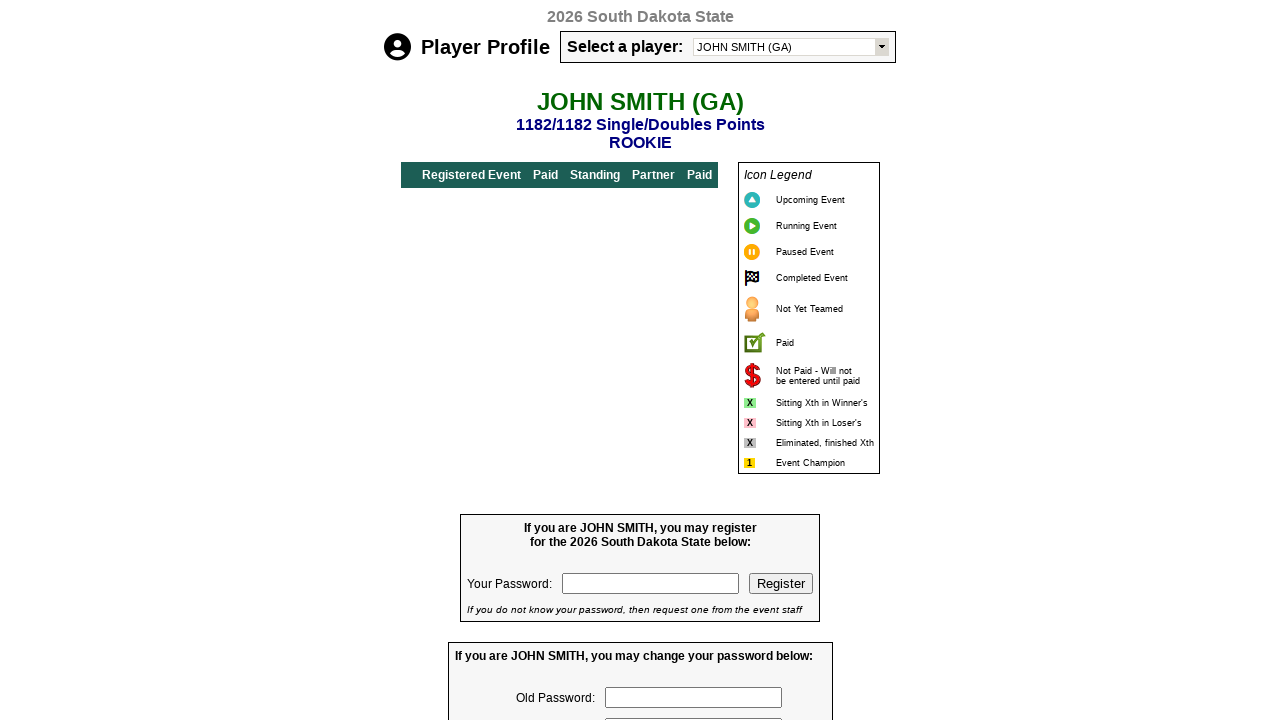